Tests adding multiple tasks and verifying they all appear in the list

Starting URL: https://todomvc.com/examples/react/dist

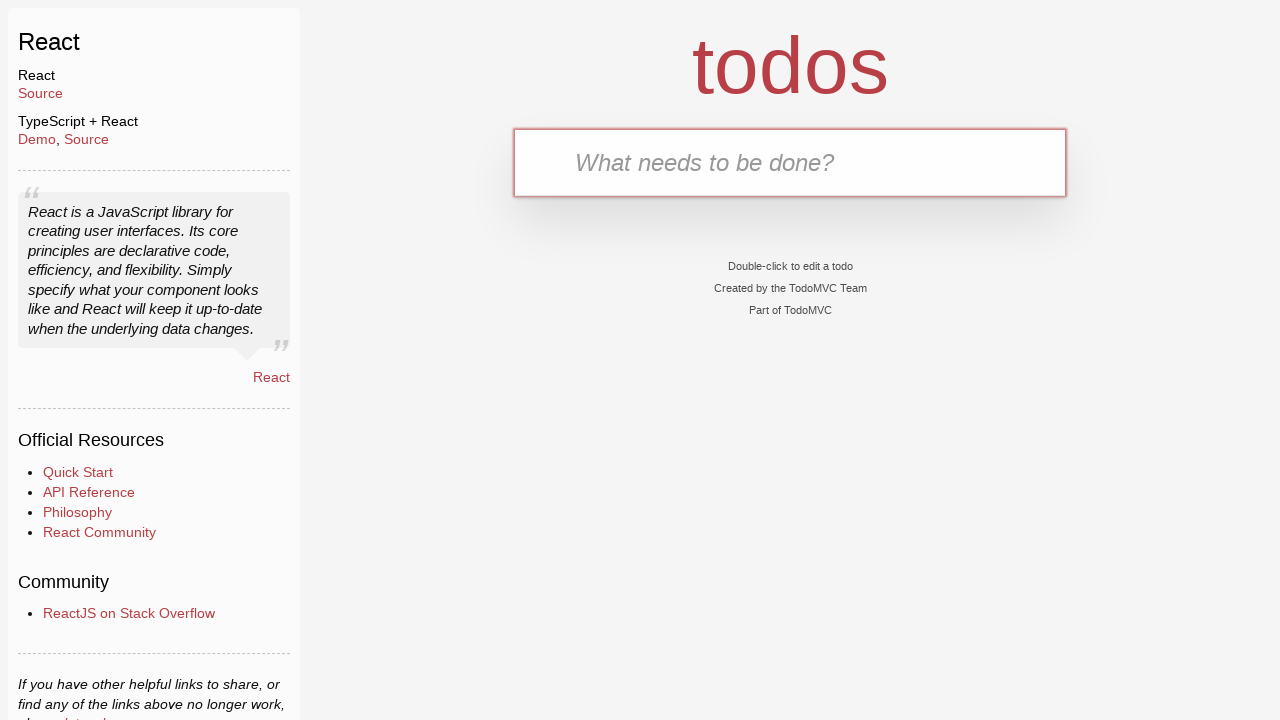

Filled task input with 'Task 1' on input[placeholder='What needs to be done?']
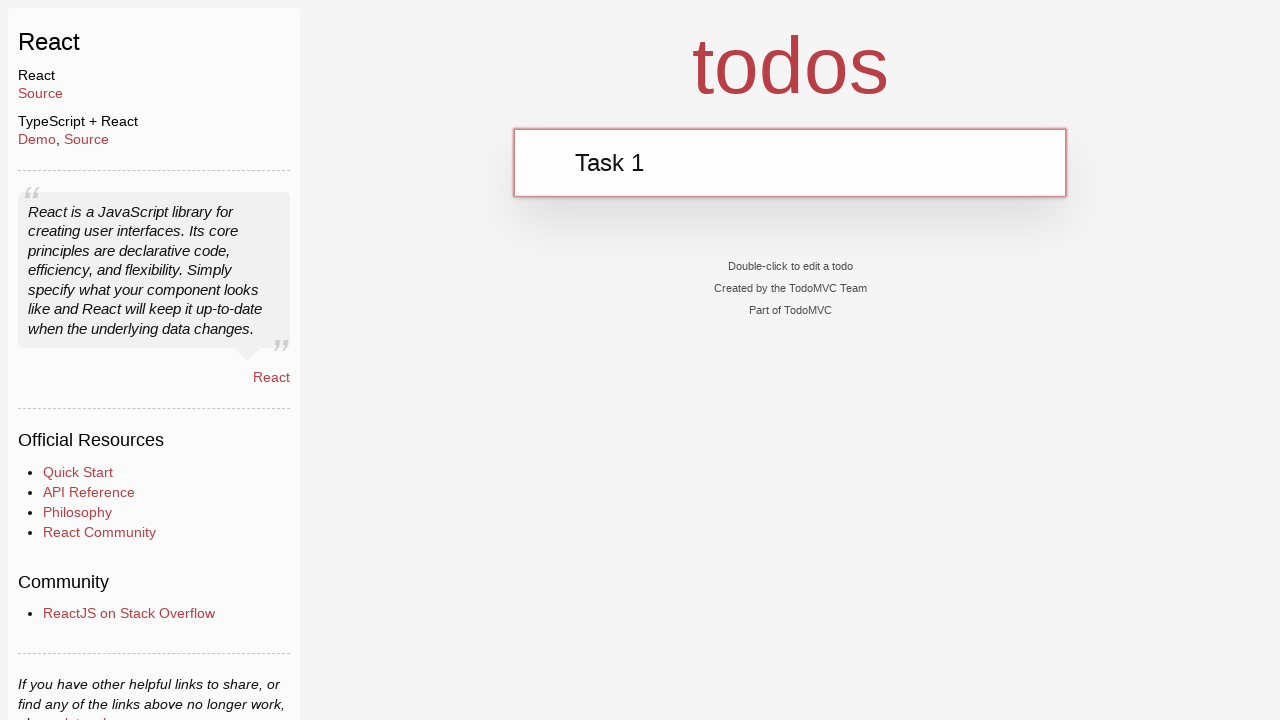

Pressed Enter to add Task 1 to the list on input[placeholder='What needs to be done?']
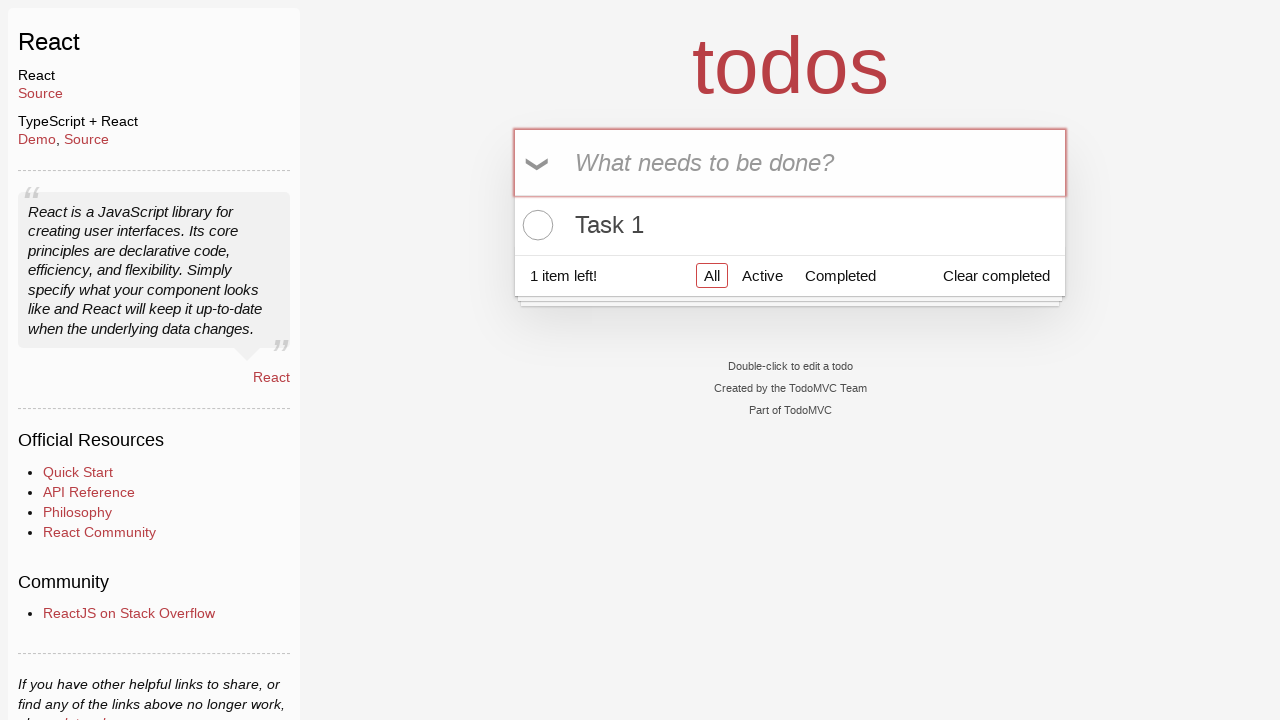

Filled task input with 'Task 2' on input[placeholder='What needs to be done?']
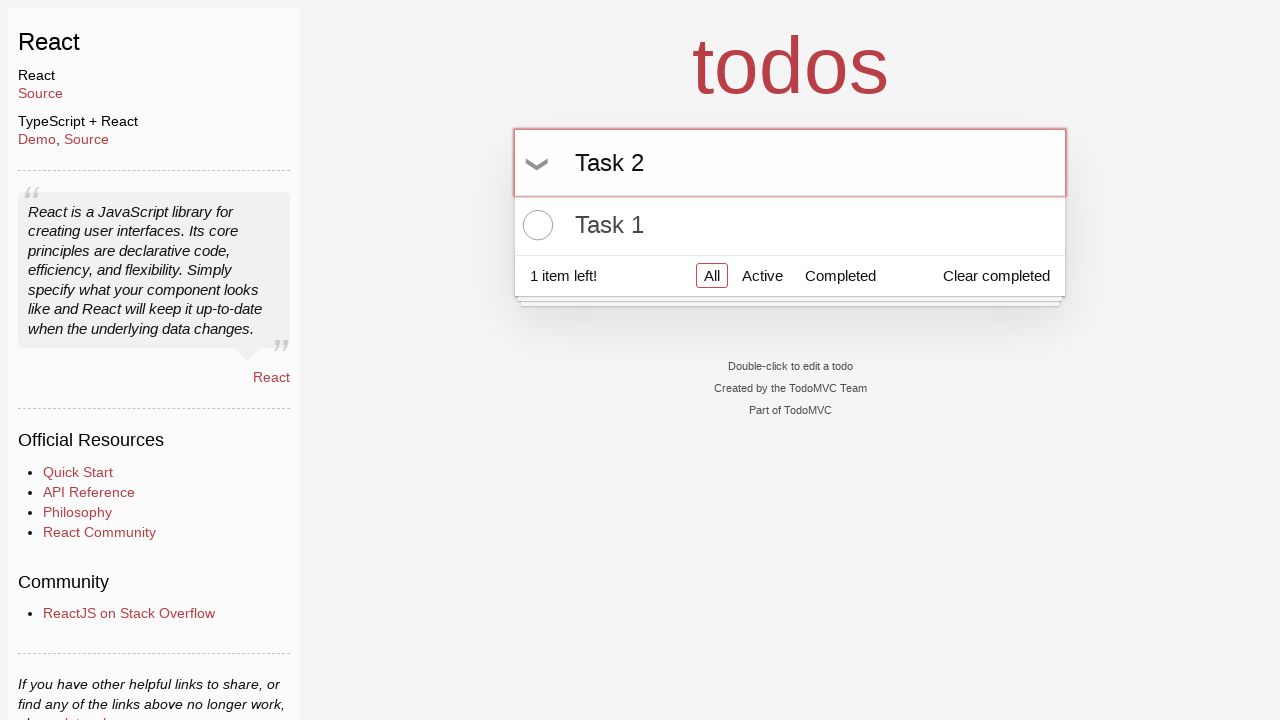

Pressed Enter to add Task 2 to the list on input[placeholder='What needs to be done?']
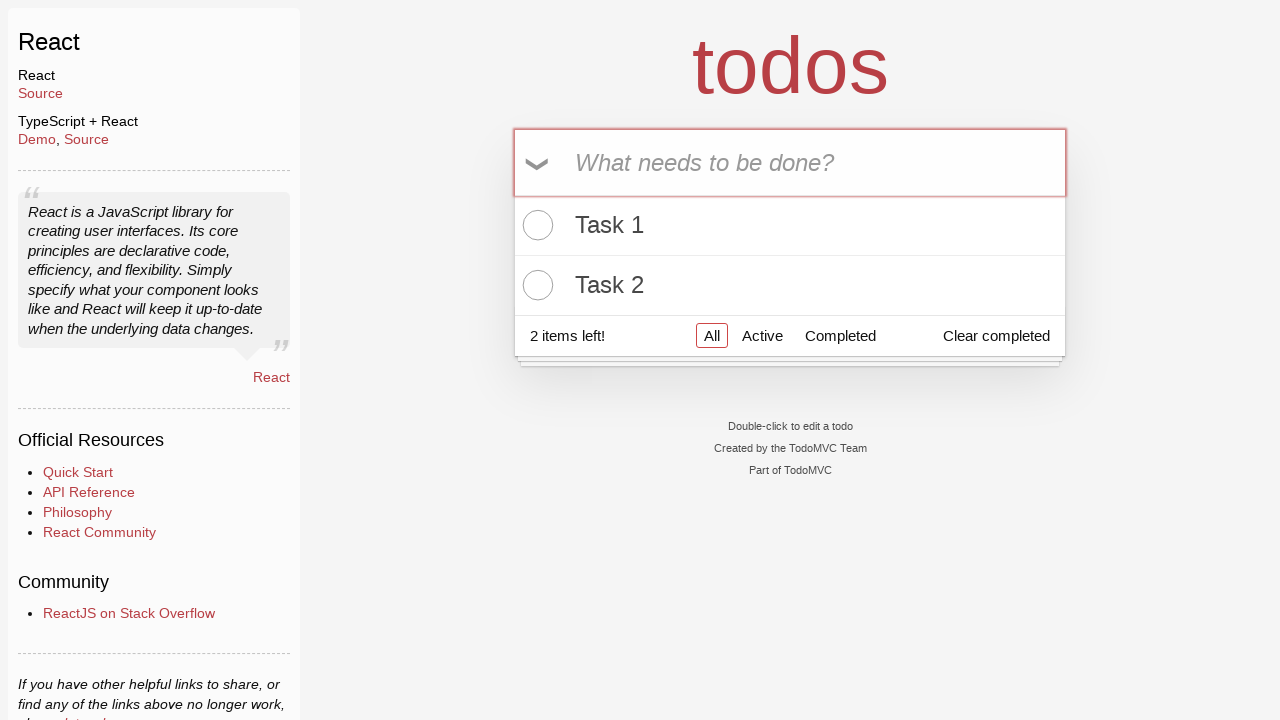

Filled task input with 'Task 3' on input[placeholder='What needs to be done?']
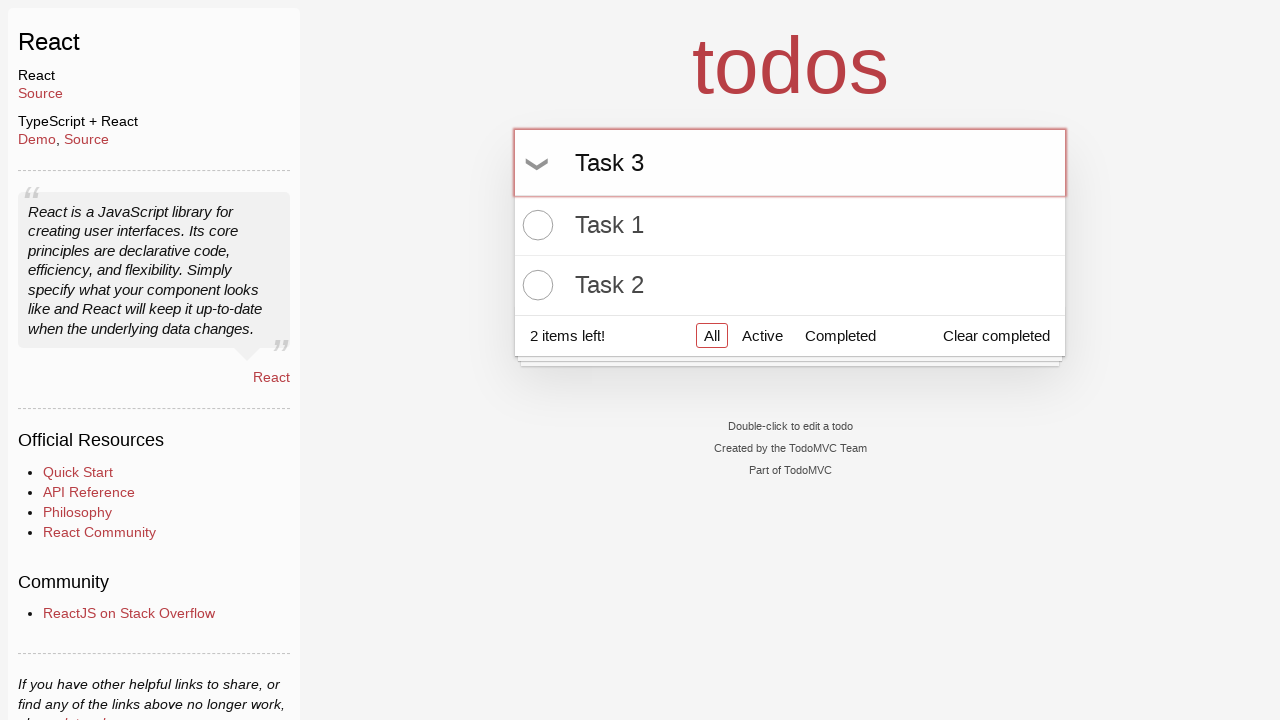

Pressed Enter to add Task 3 to the list on input[placeholder='What needs to be done?']
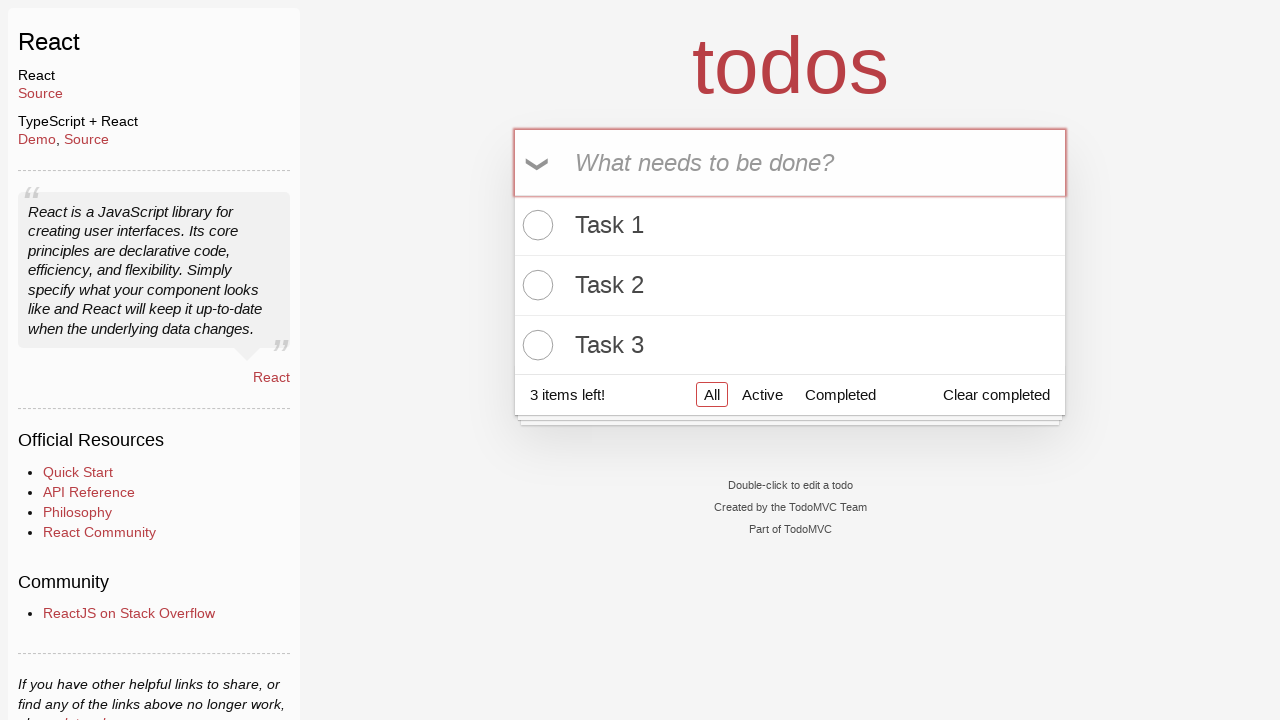

Task 1 is visible in the task list
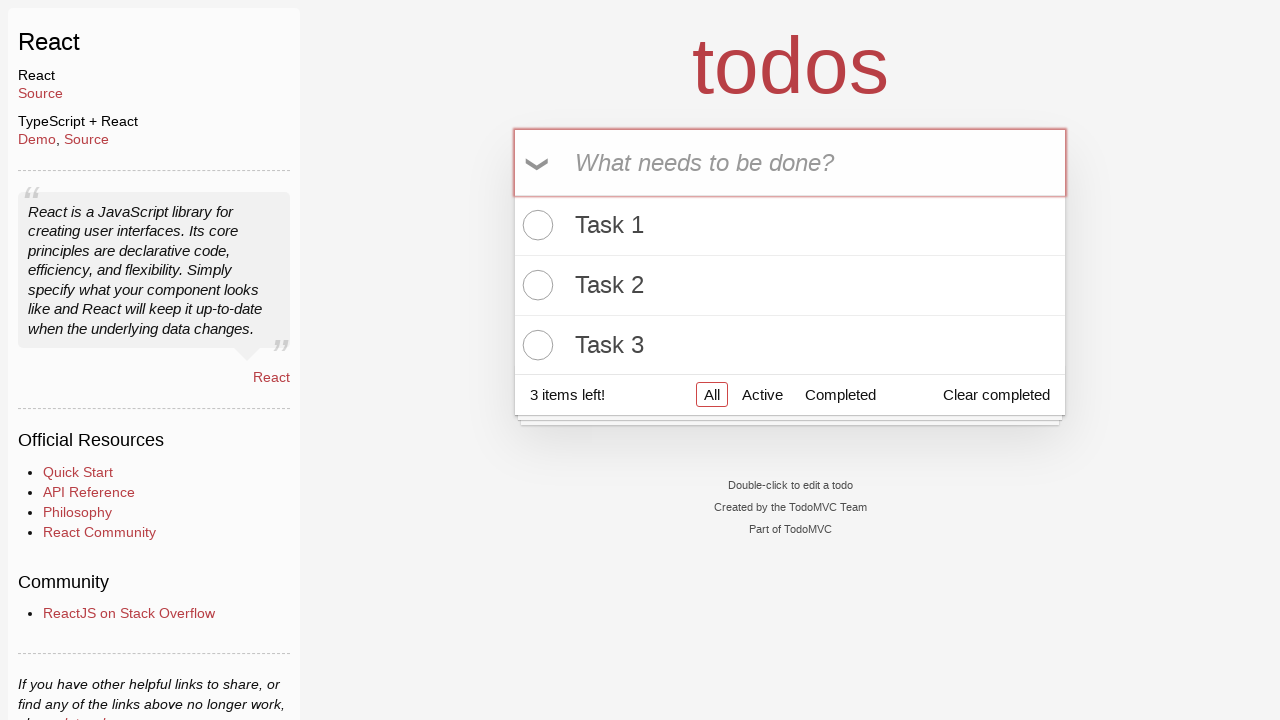

Task 2 is visible in the task list
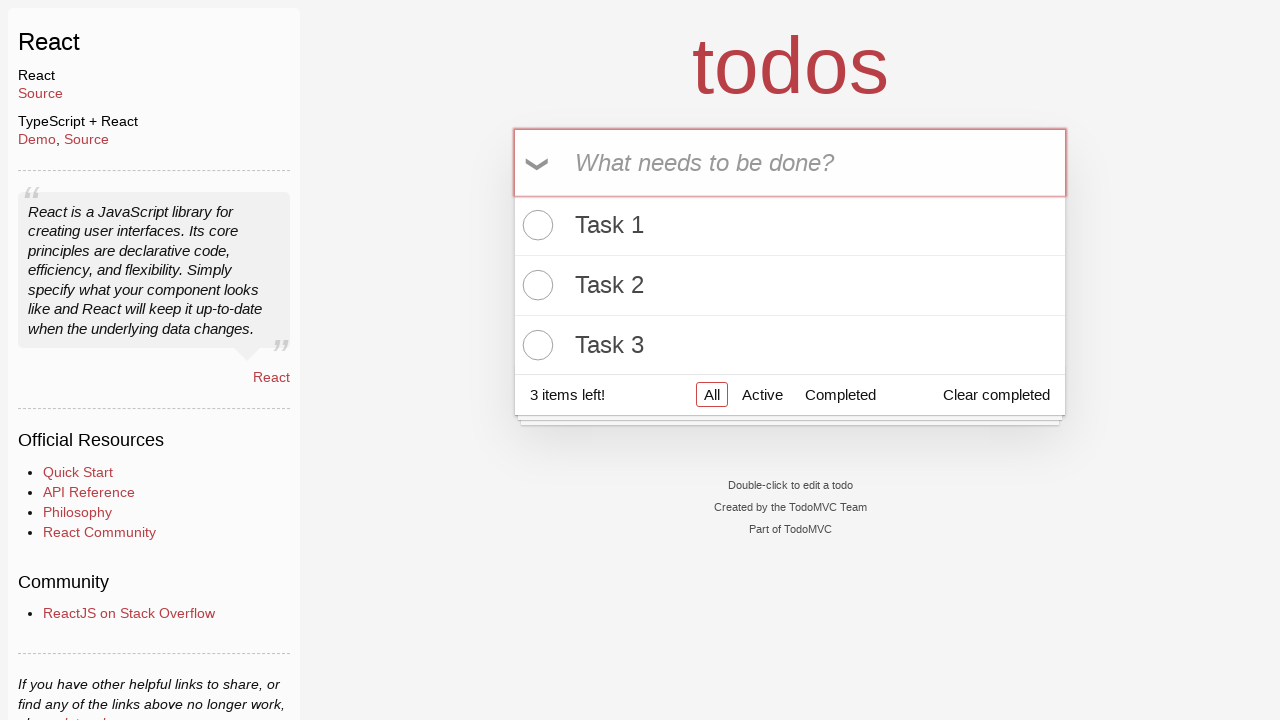

Task 3 is visible in the task list
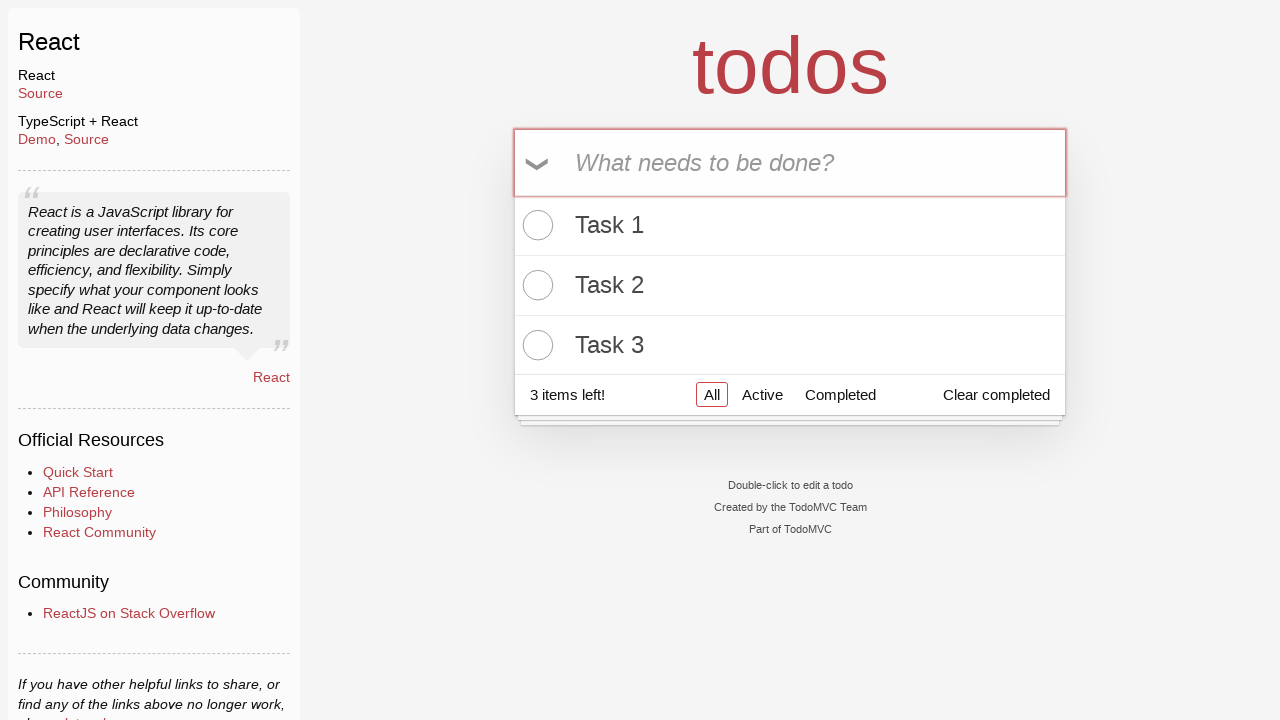

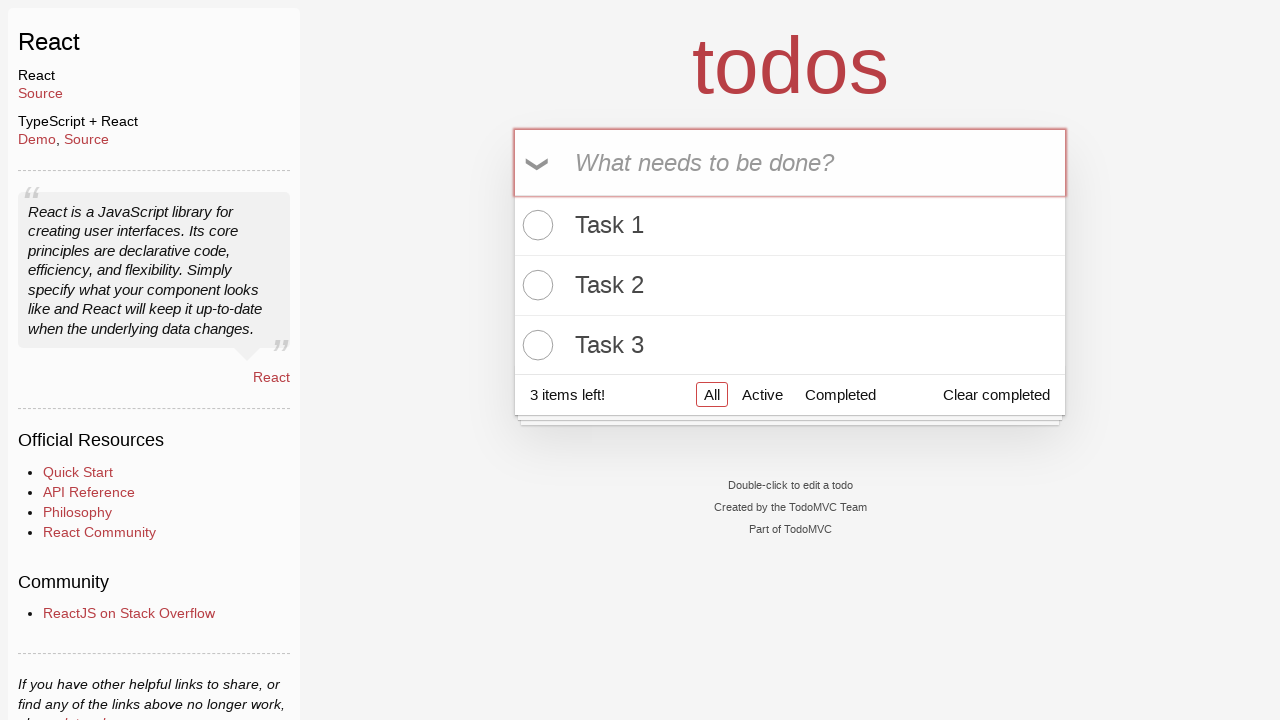